Tests infinite scroll functionality by scrolling to the last paragraph and waiting for more paragraphs to load

Starting URL: https://bonigarcia.dev/selenium-webdriver-java/infinite-scroll.html

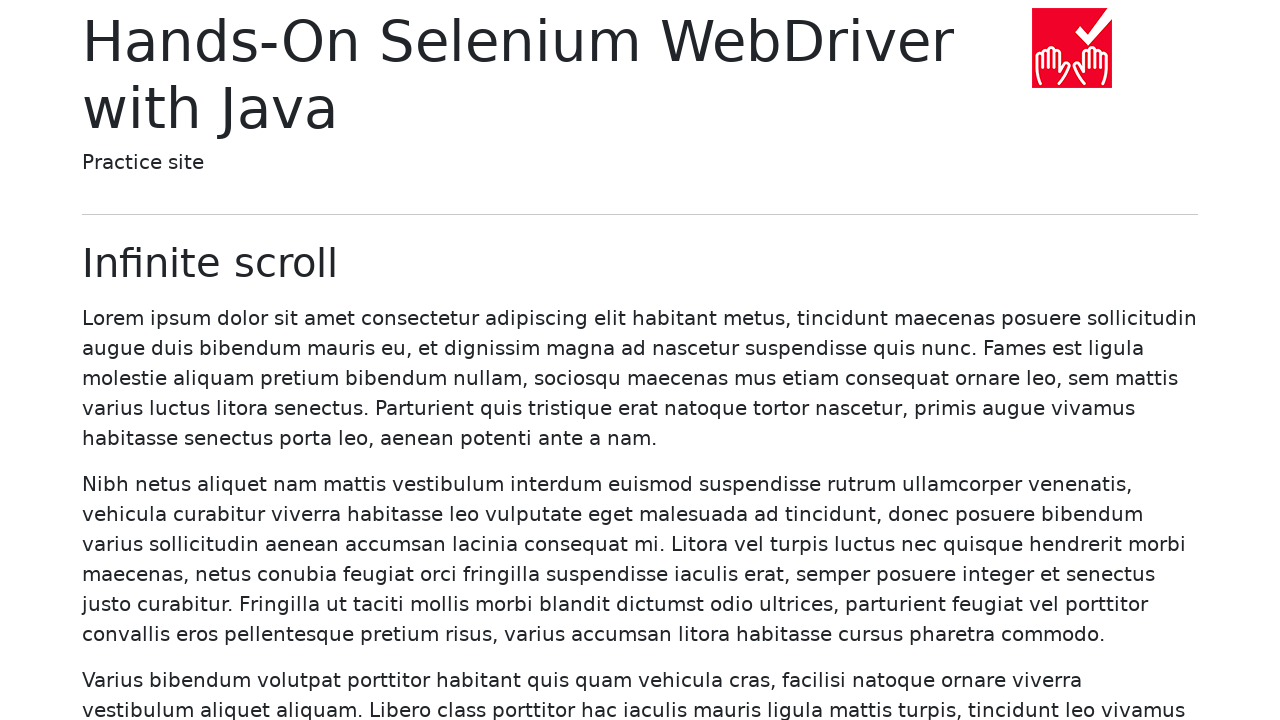

Waited for initial paragraphs to load
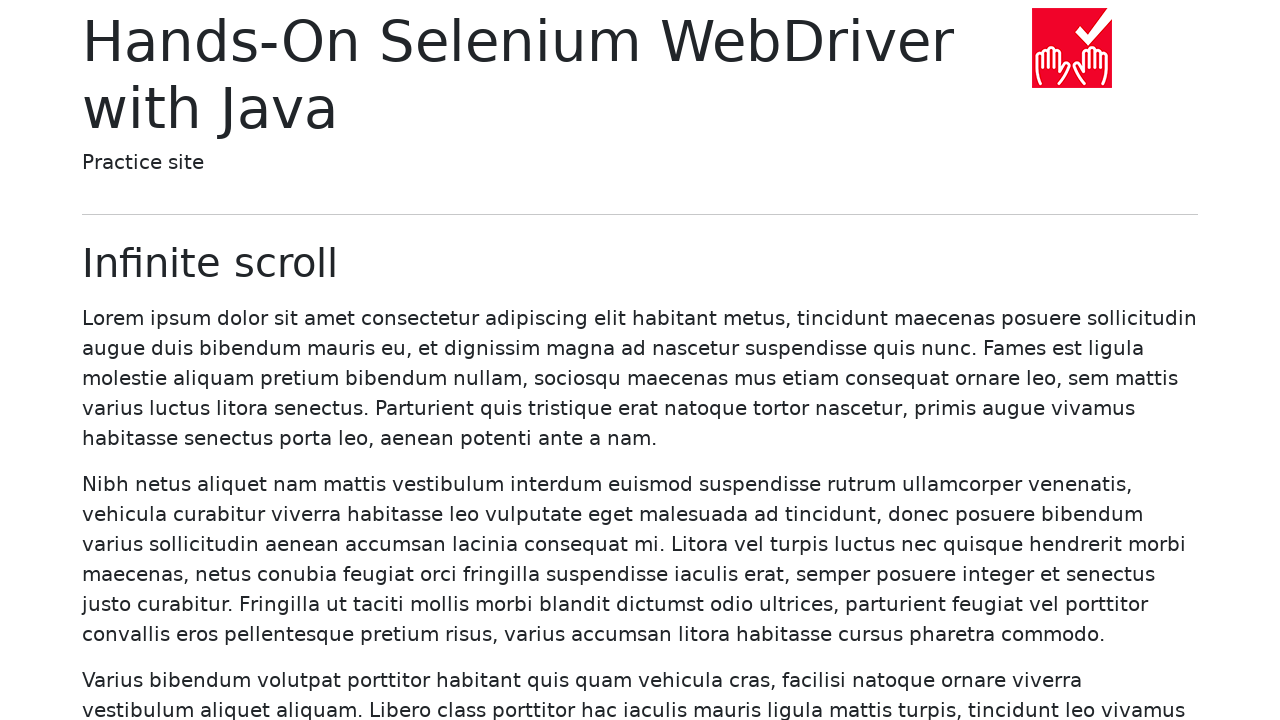

Retrieved initial paragraph count: 20 paragraphs
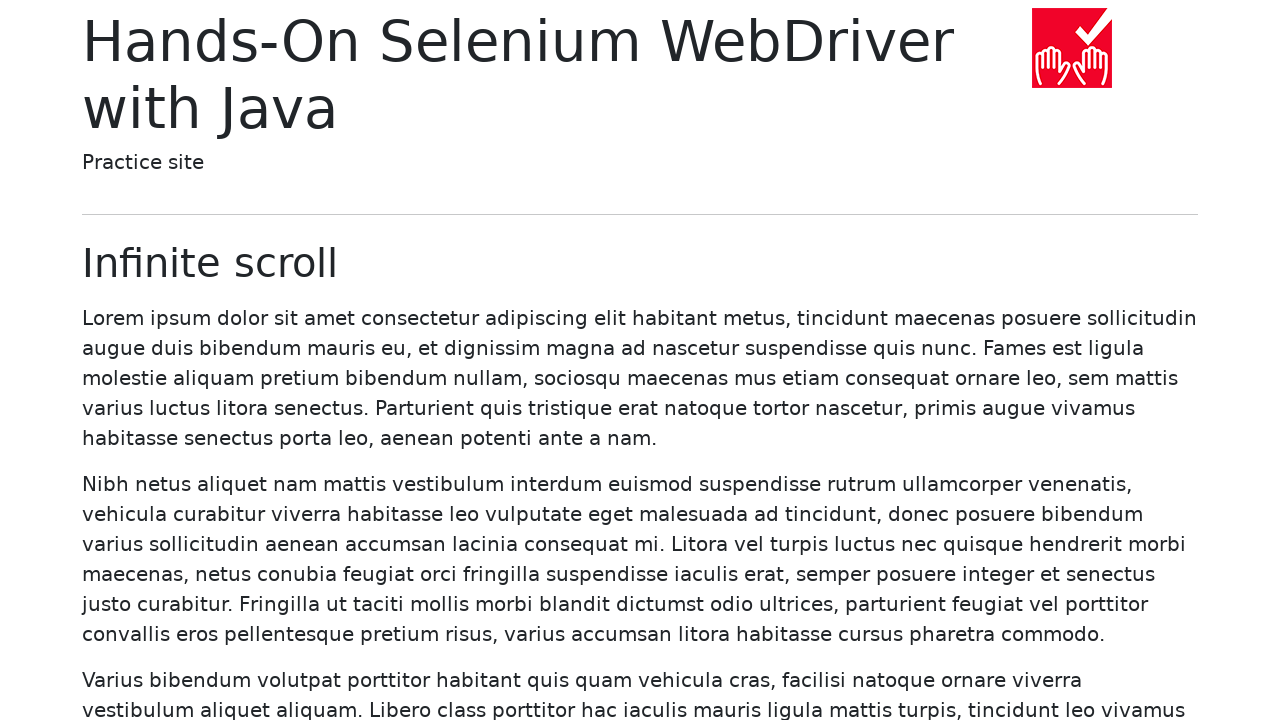

Located the last paragraph (paragraph 20)
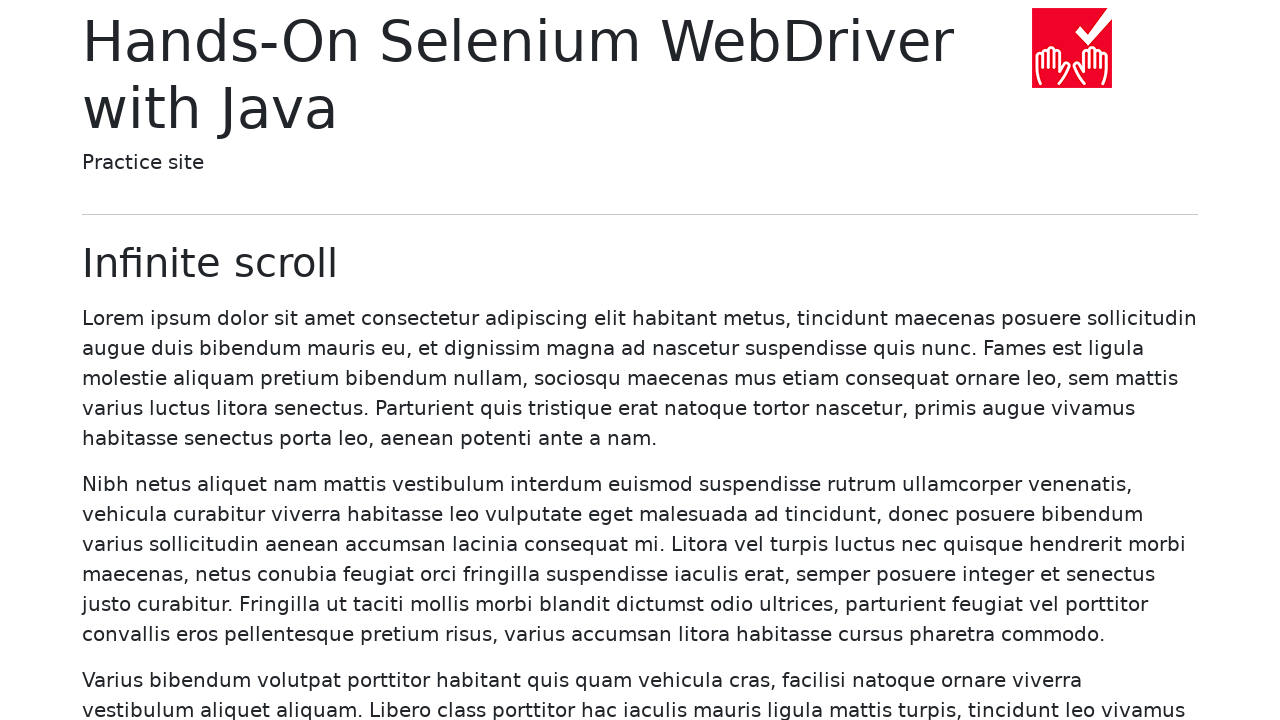

Scrolled last paragraph into view to trigger infinite scroll
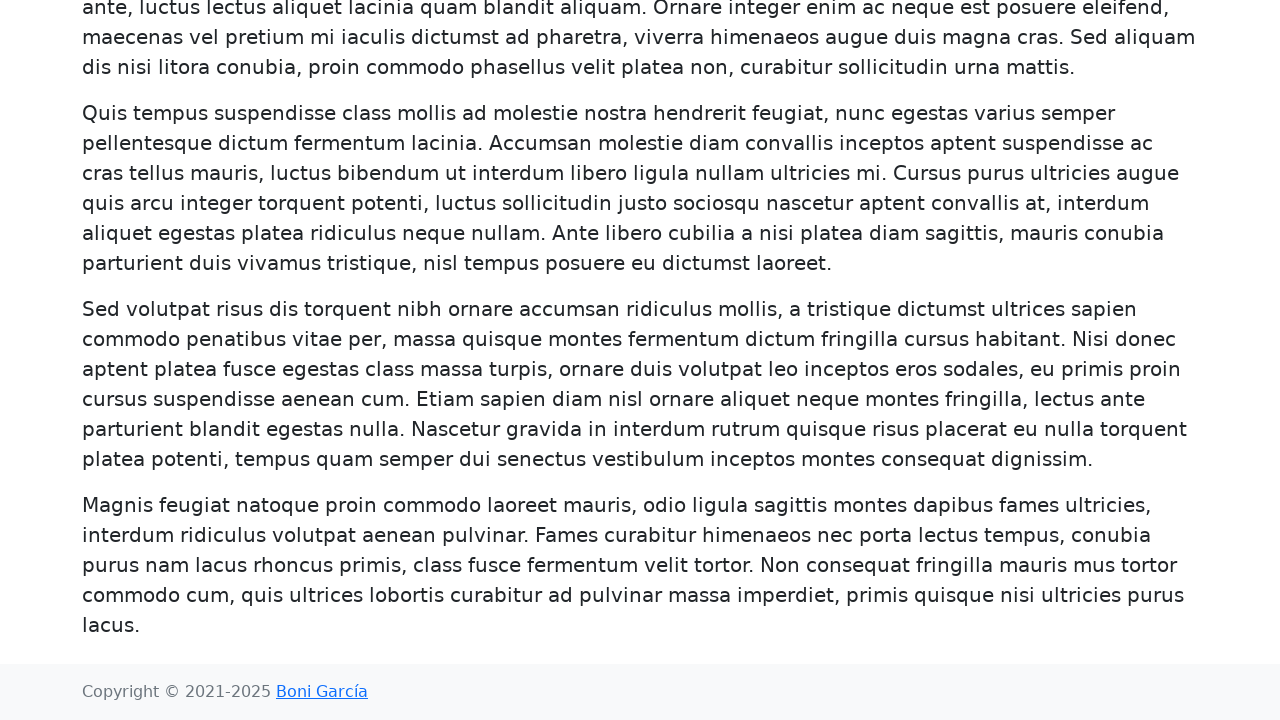

Waited for additional paragraphs to load (more than 20)
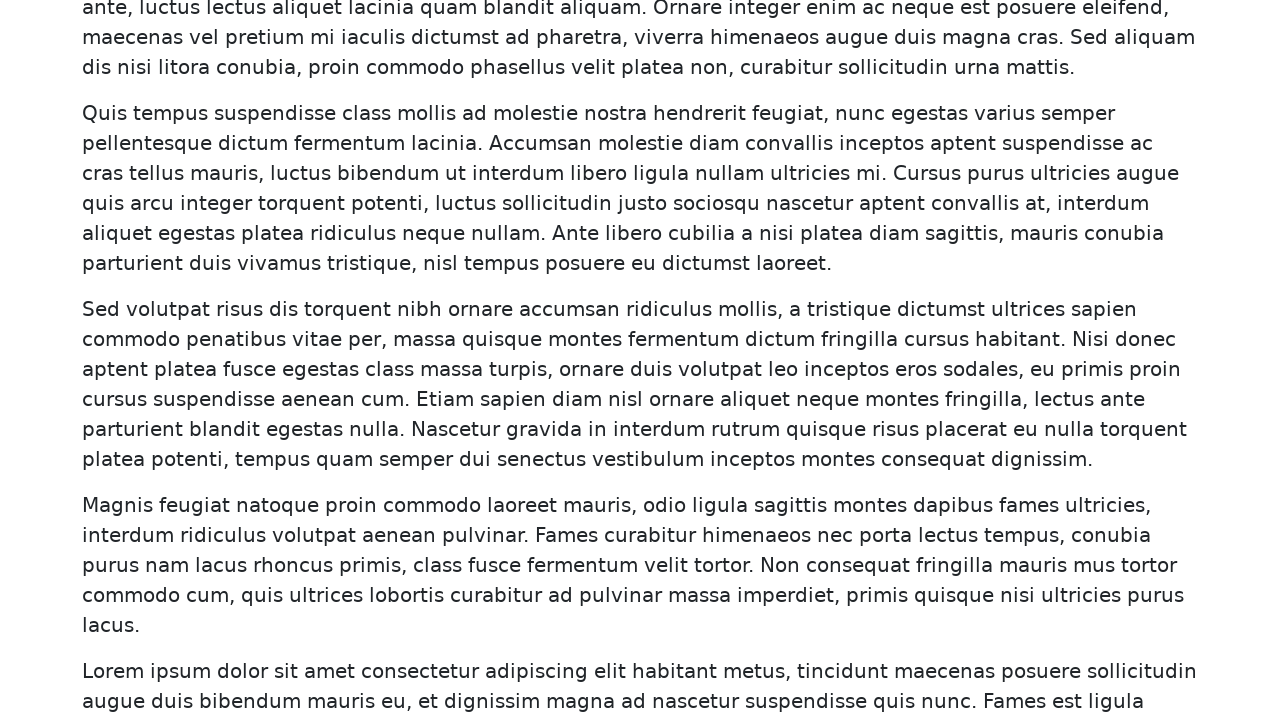

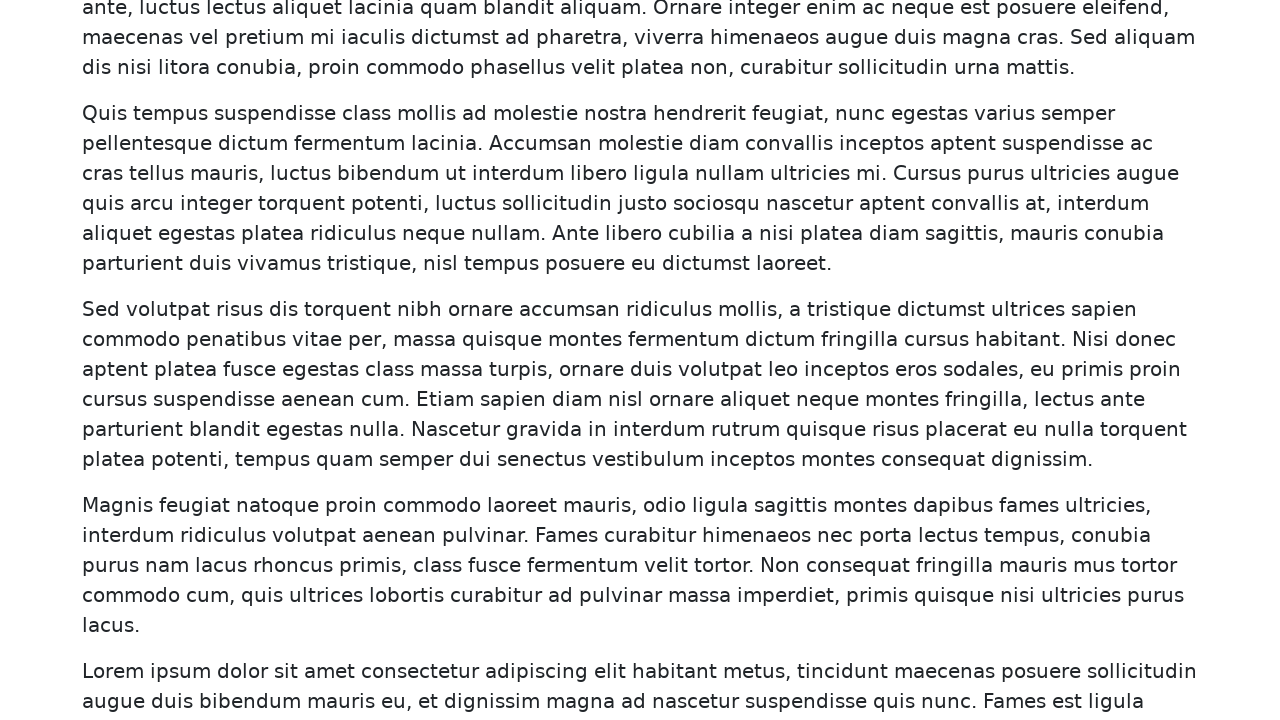